Tests a personal data form by filling all fields except zip code, submitting the form, and verifying field validation states through background colors

Starting URL: https://bonigarcia.dev/selenium-webdriver-java/data-types.html

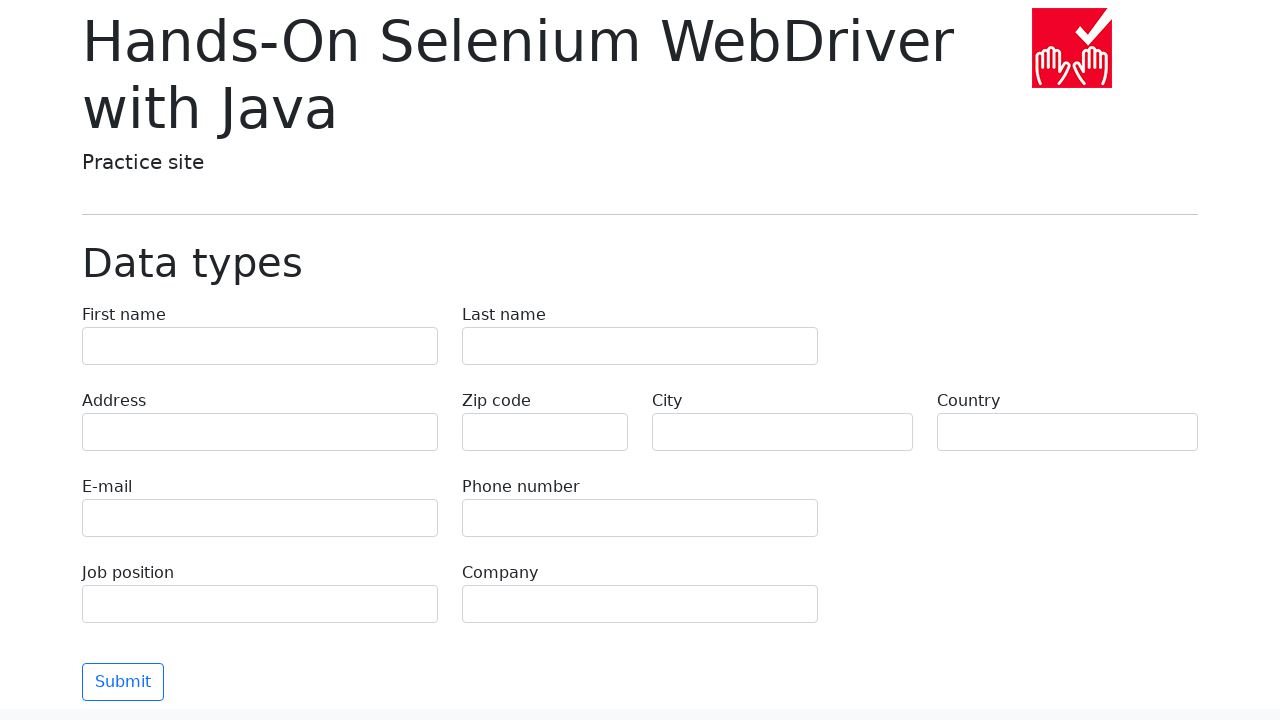

Filled first name field with 'John' on input[name="first-name"]
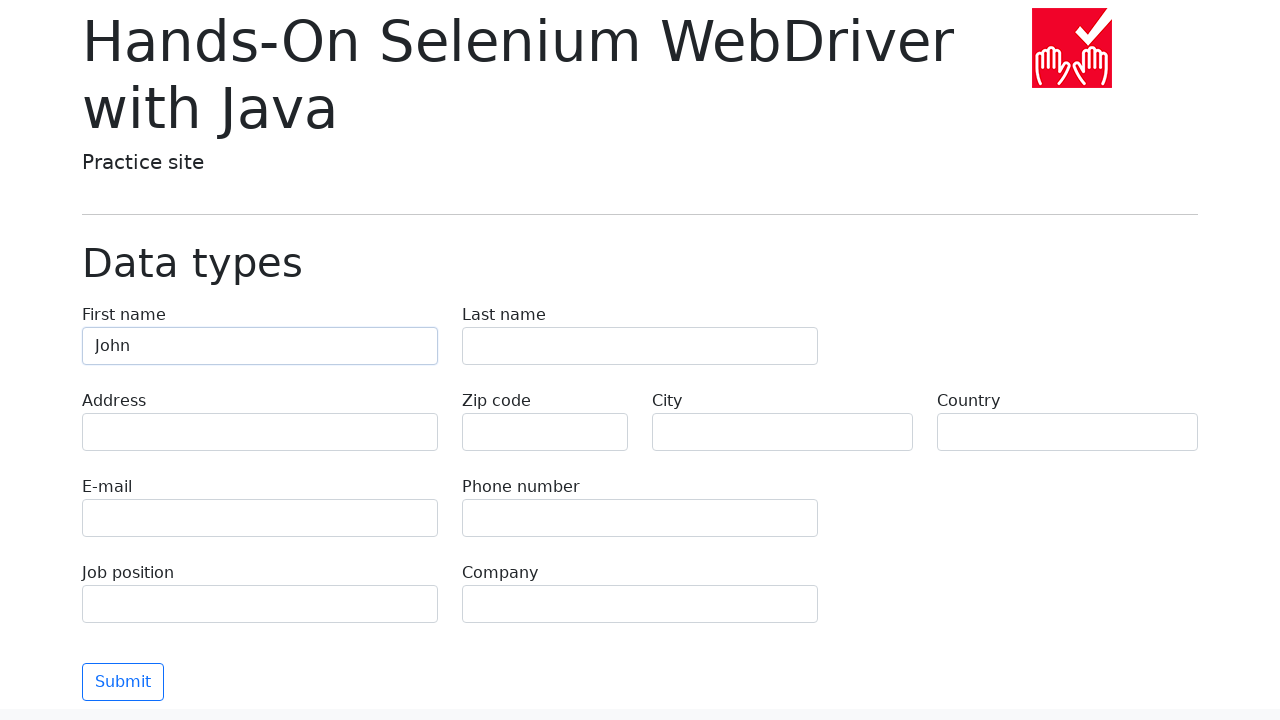

Filled last name field with 'Smith' on input[name="last-name"]
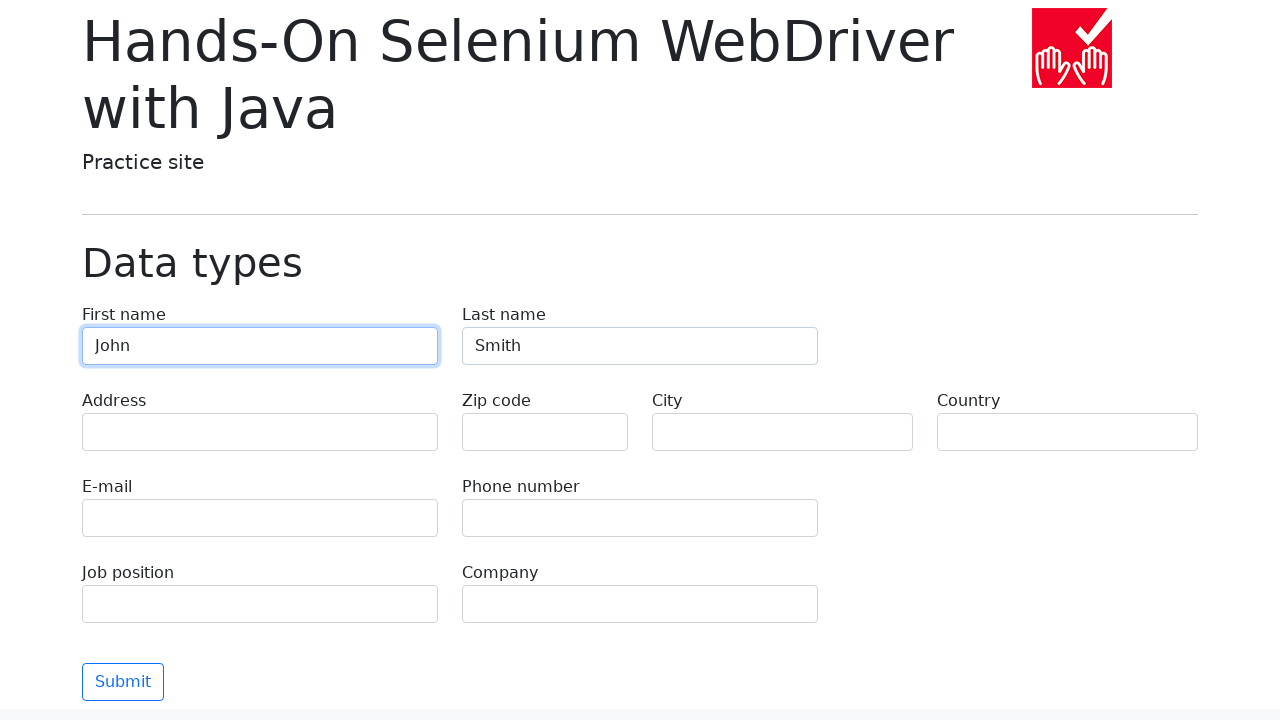

Filled address field with '123 Main Street' on input[name="address"]
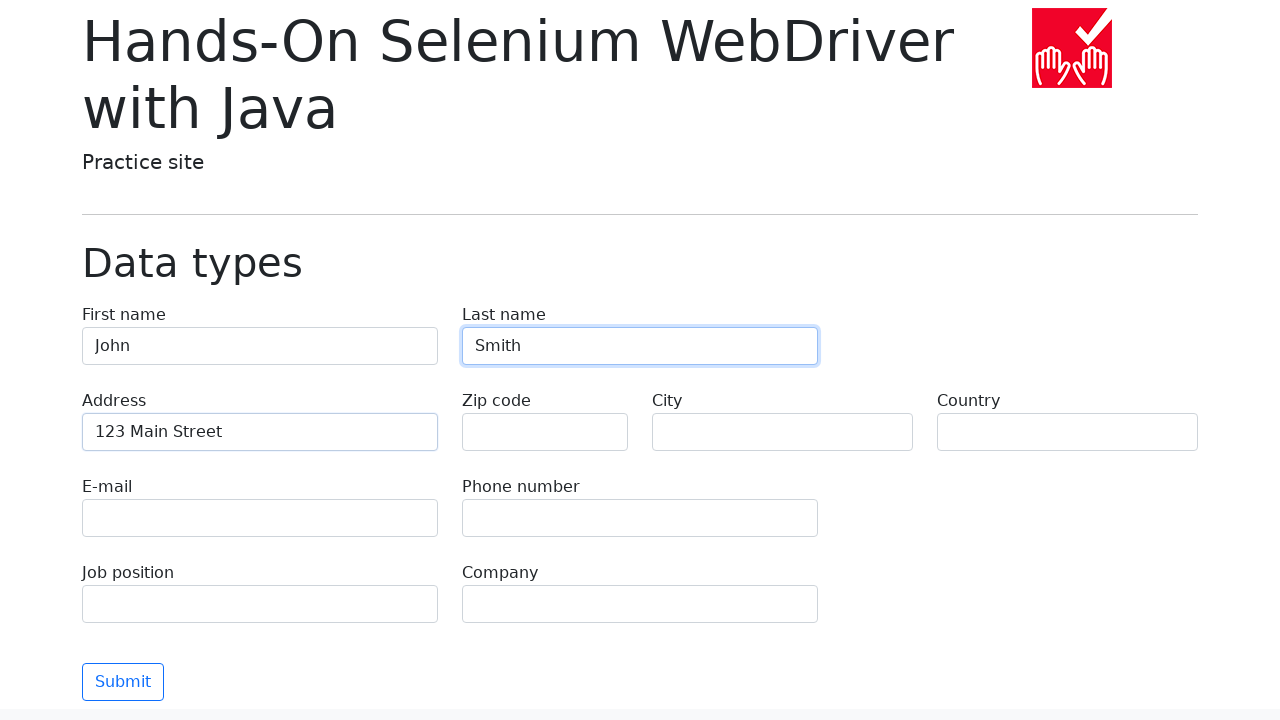

Filled email field with 'john.smith@example.com' on input[name="e-mail"]
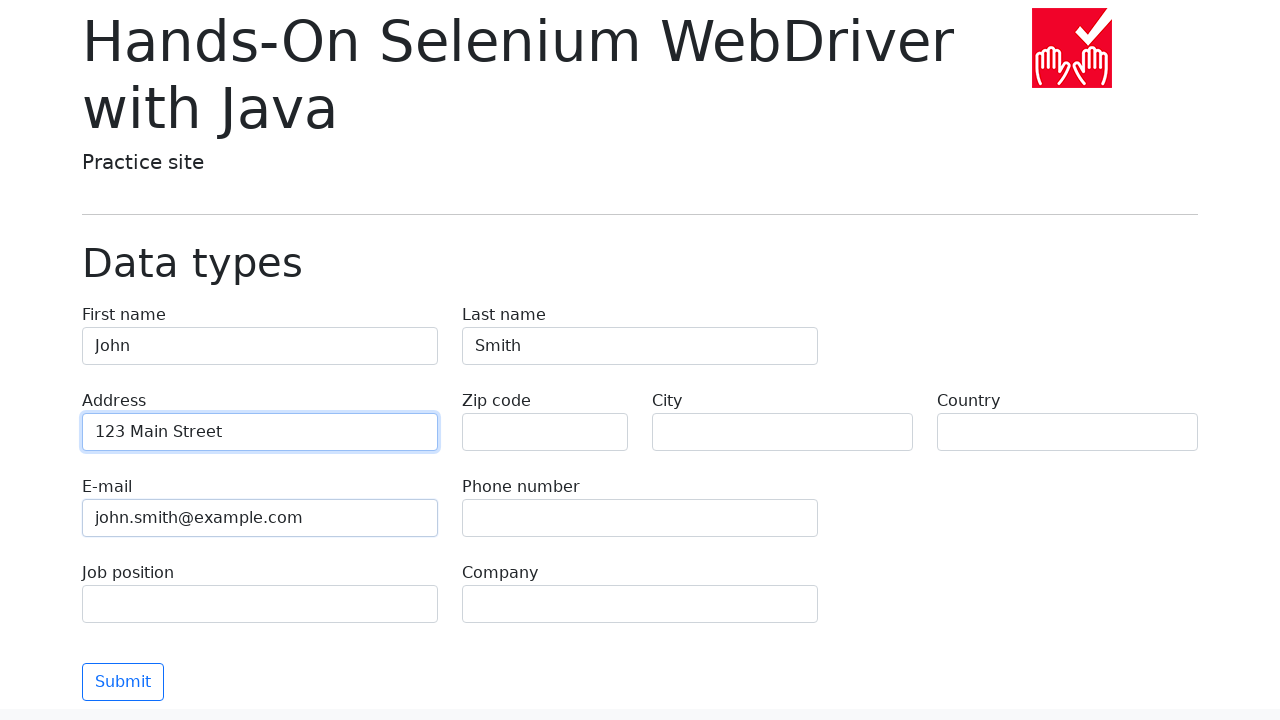

Filled phone field with '555-123-4567' on input[name="phone"]
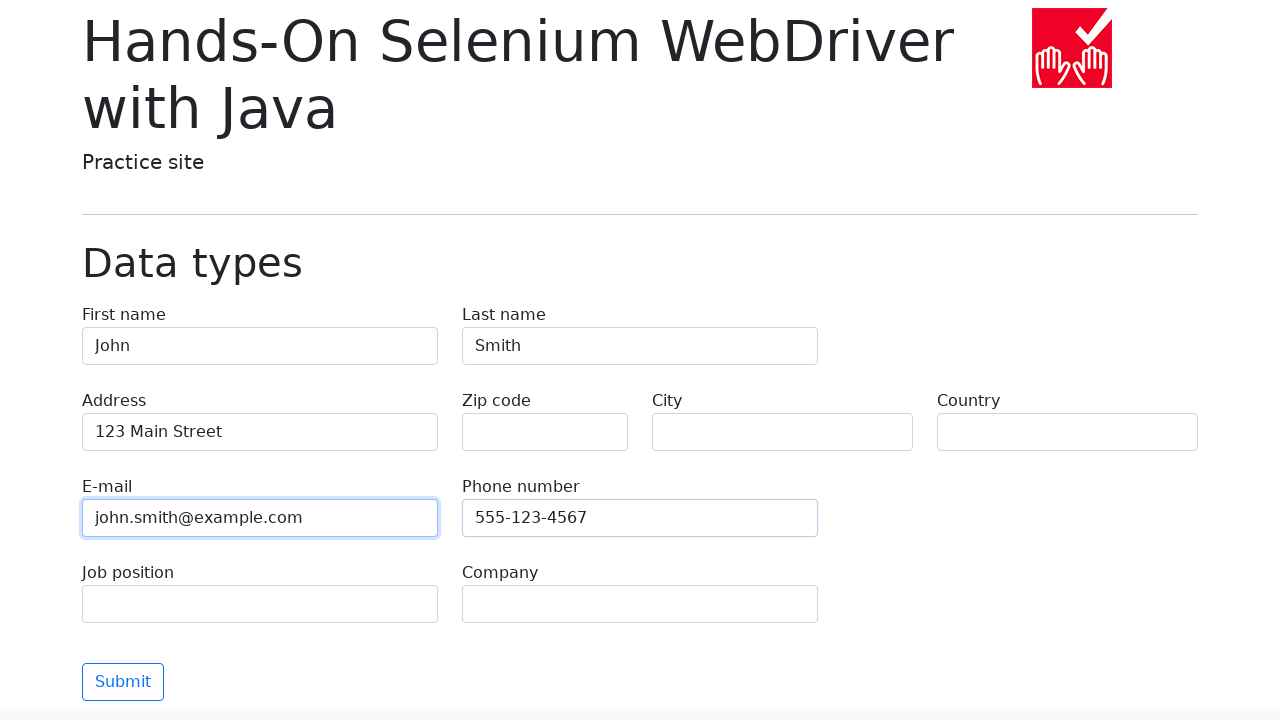

Cleared zip code field (left empty) on input[name="zip-code"]
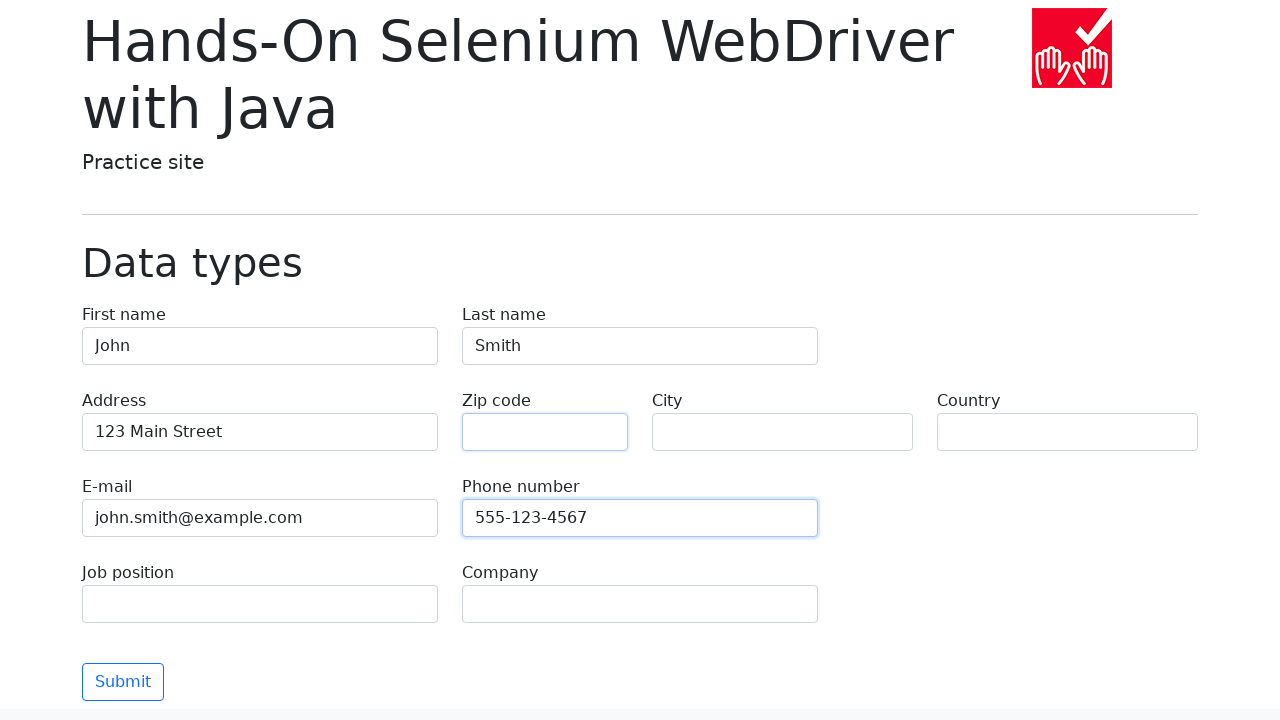

Filled city field with 'New York' on input[name="city"]
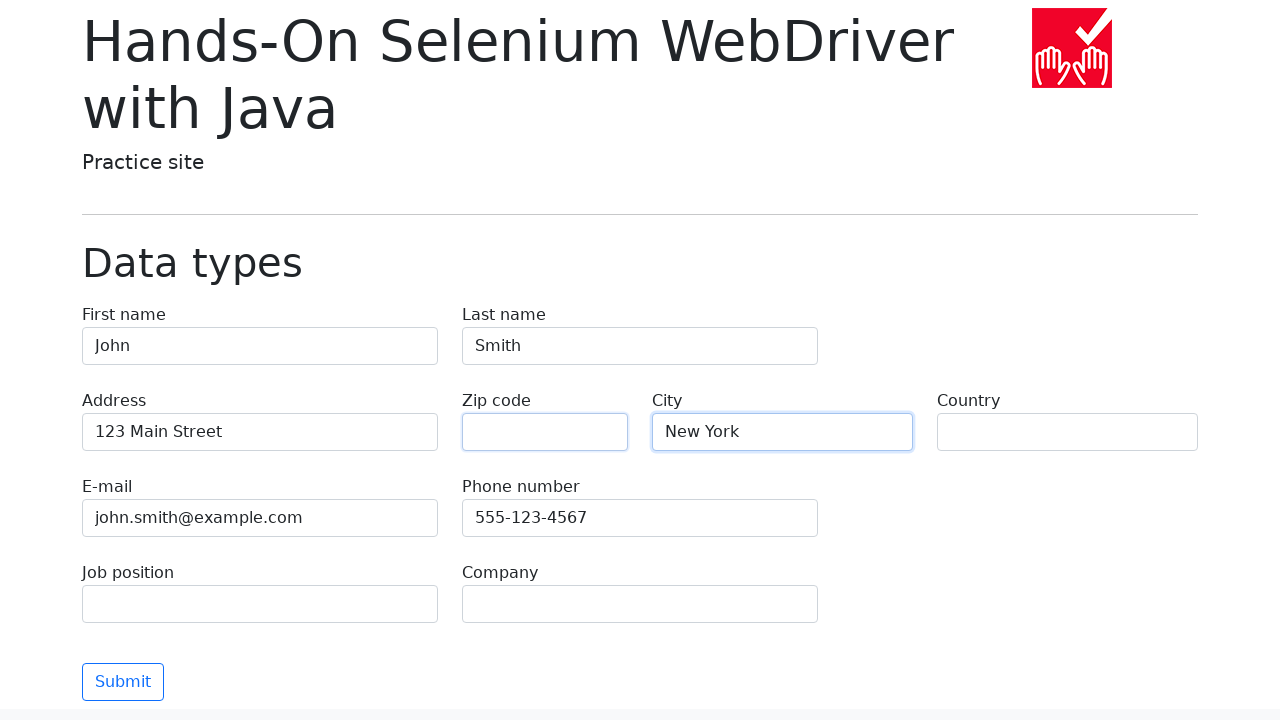

Filled country field with 'United States' on input[name="country"]
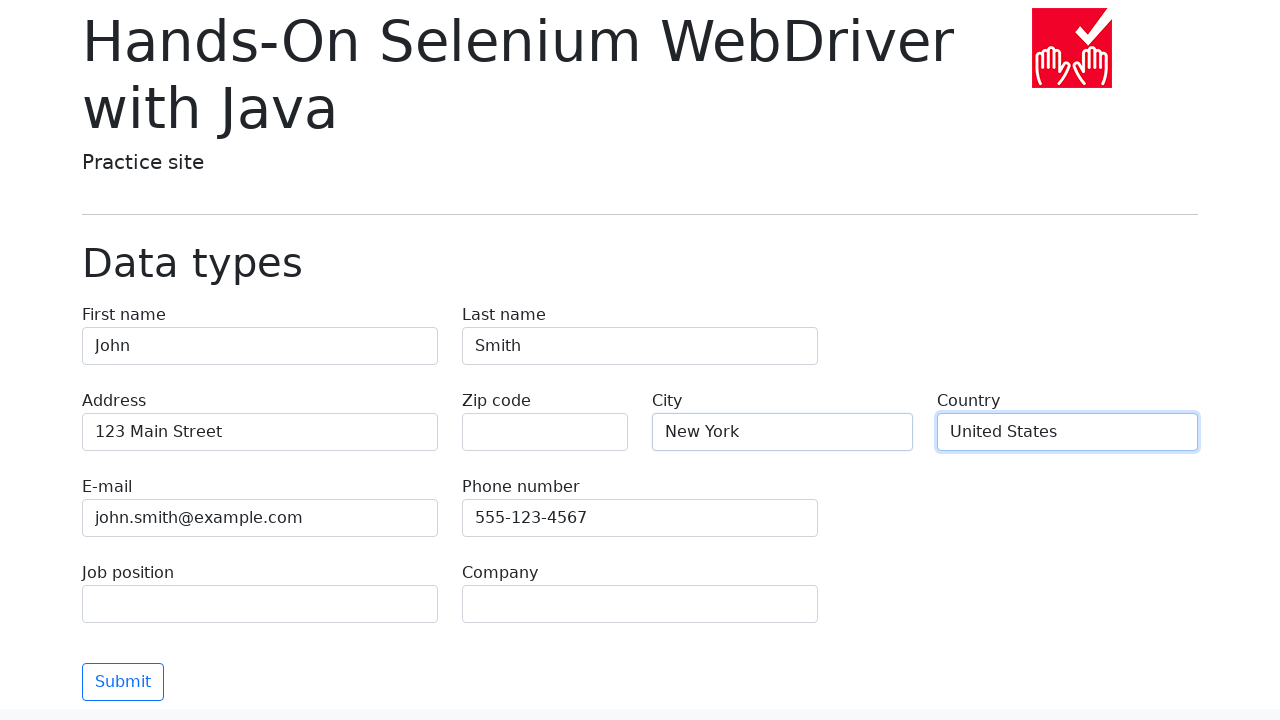

Filled job position field with 'Software Engineer' on input[name="job-position"]
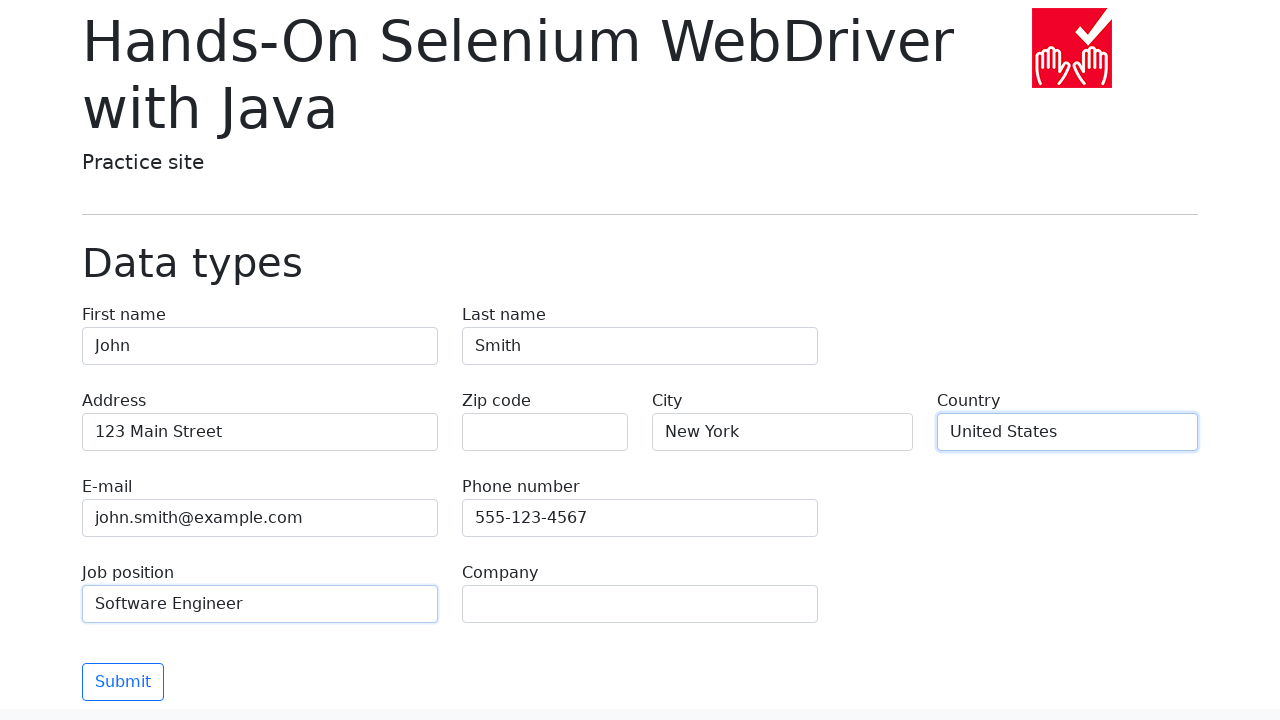

Filled company field with 'Tech Solutions Inc' on input[name="company"]
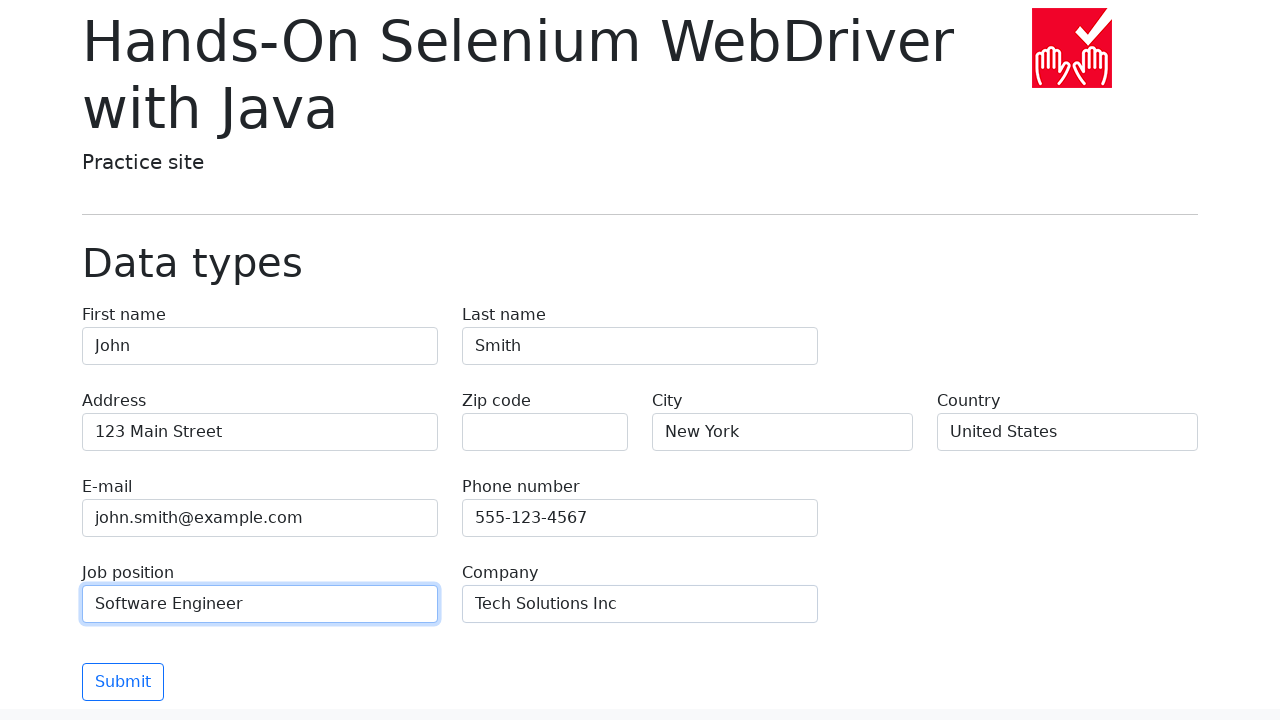

Clicked submit button to submit the form at (123, 682) on button[type="submit"]
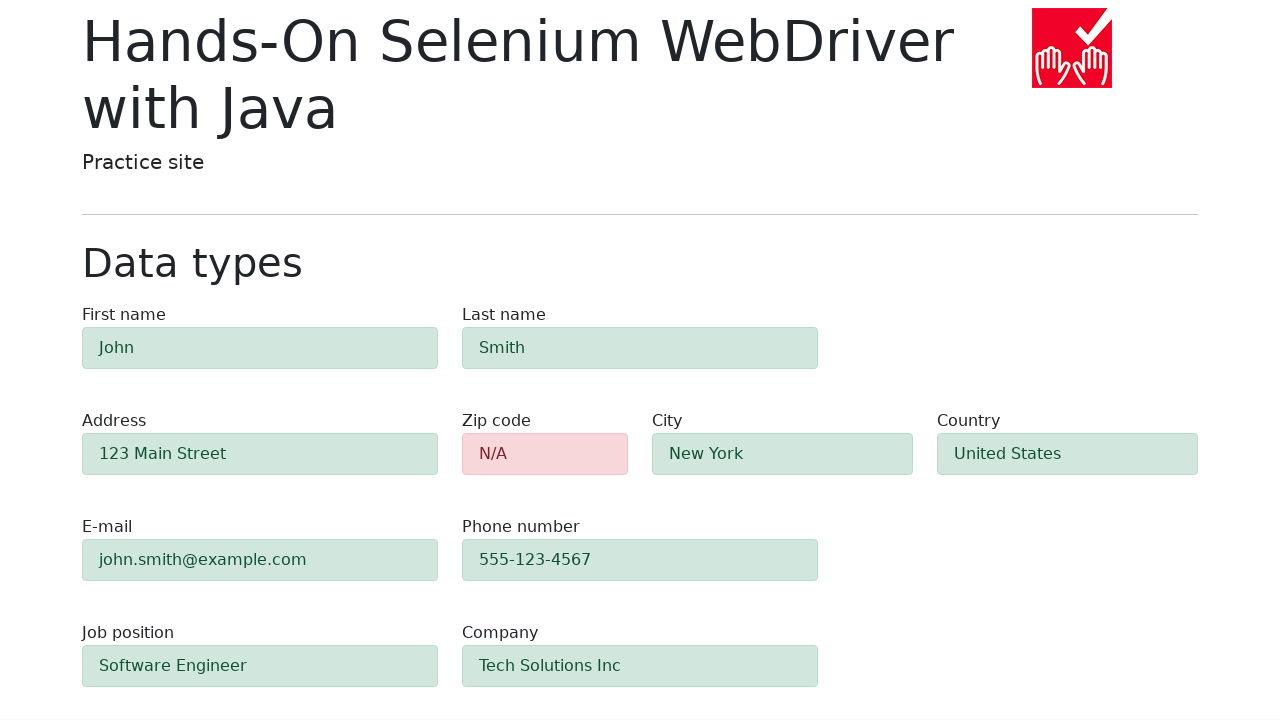

Waited 1000ms for form submission to process
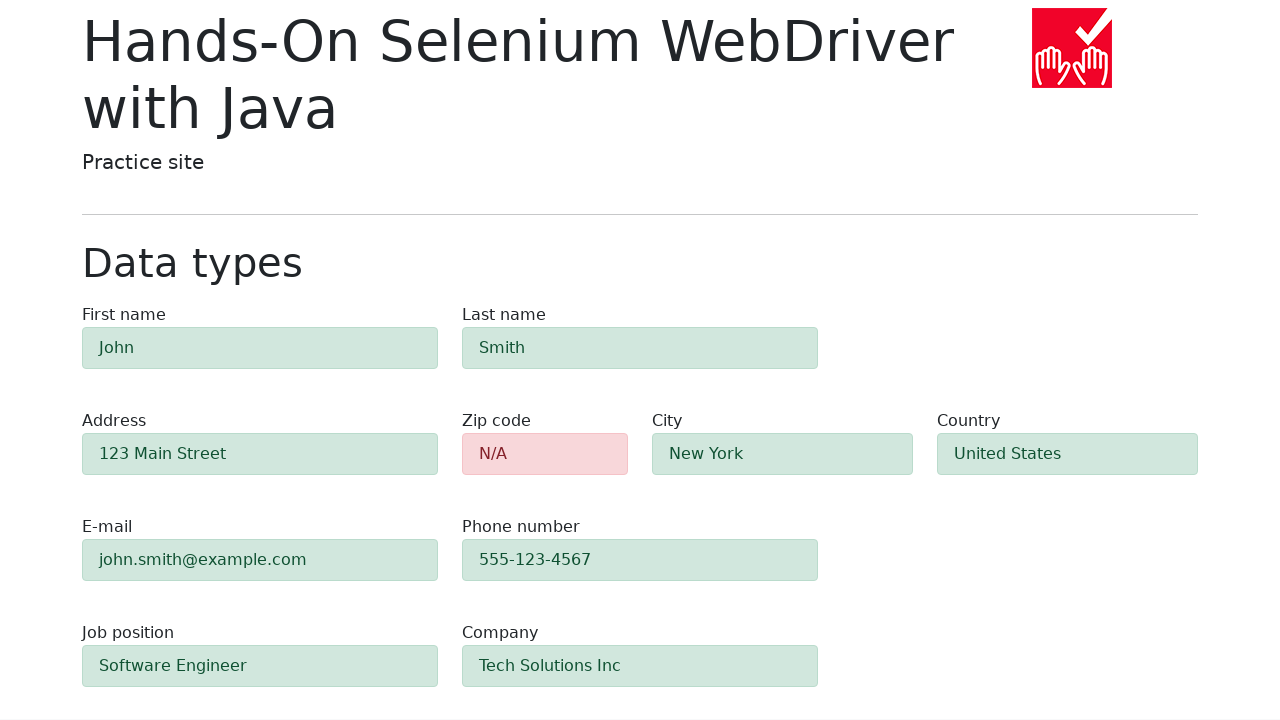

Retrieved background color of zip code field (expected red for validation error)
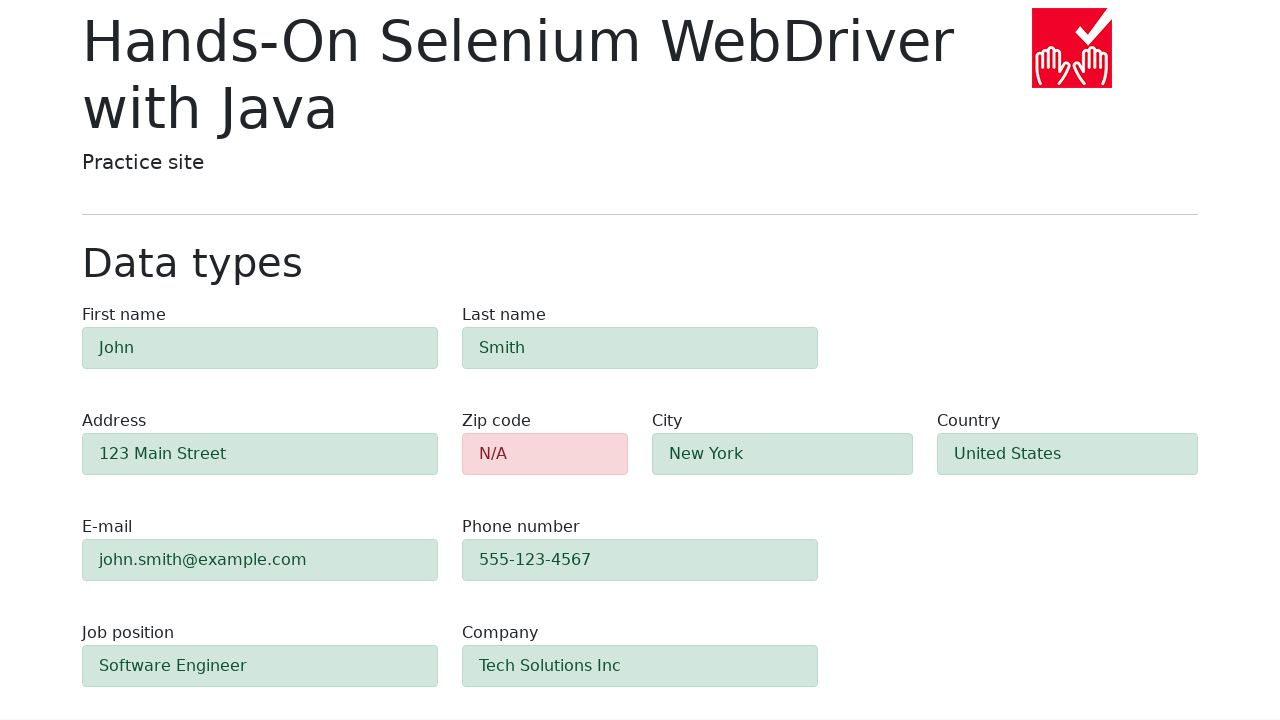

Retrieved background color of #first-name field (expected green for valid submission)
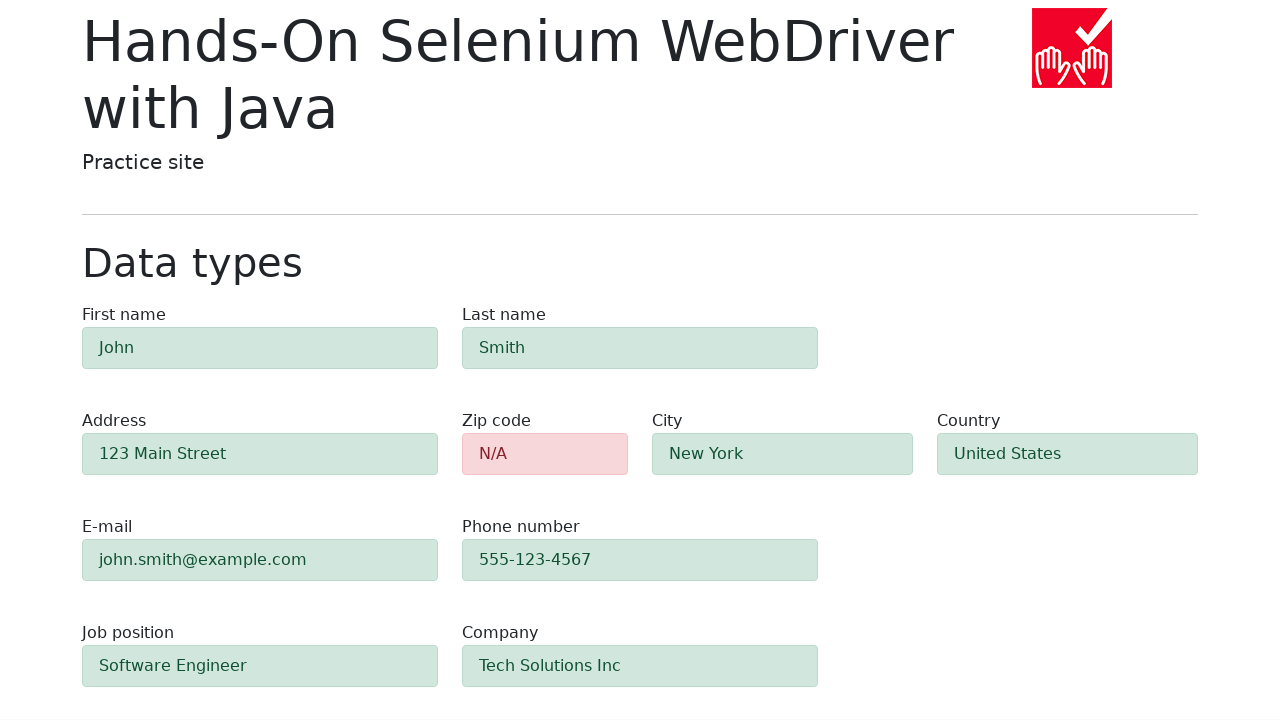

Retrieved background color of #last-name field (expected green for valid submission)
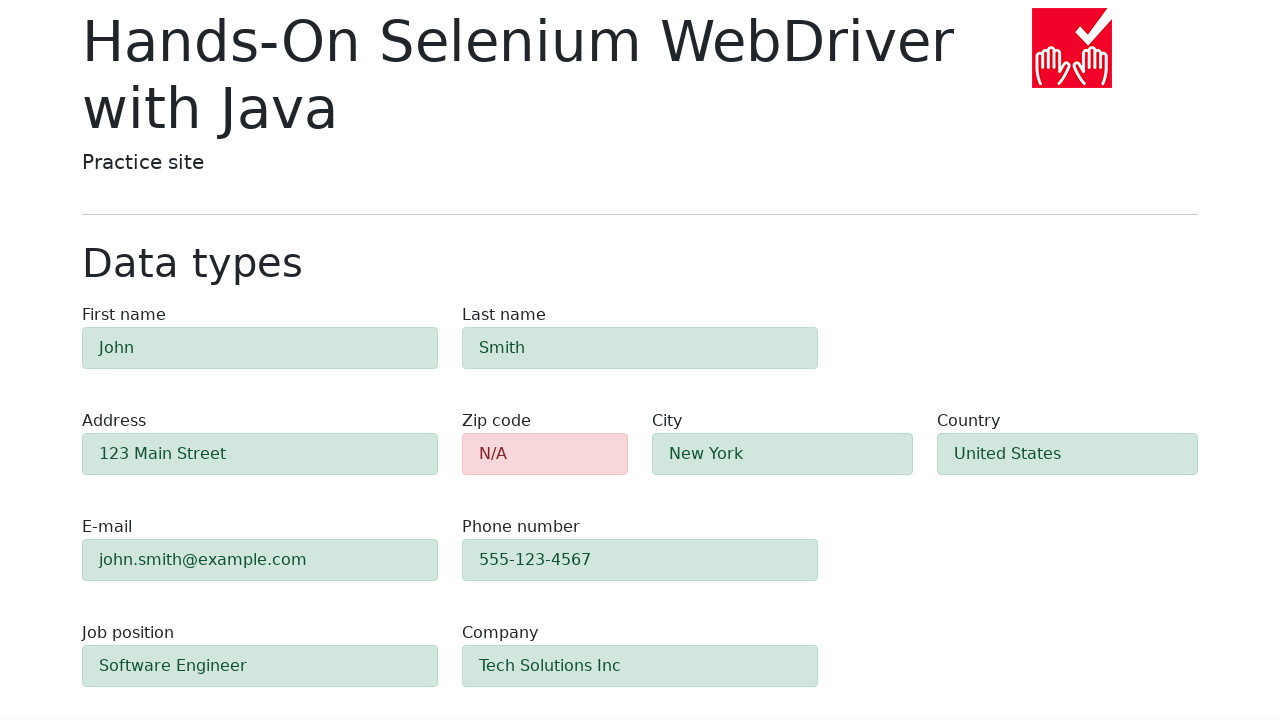

Retrieved background color of #address field (expected green for valid submission)
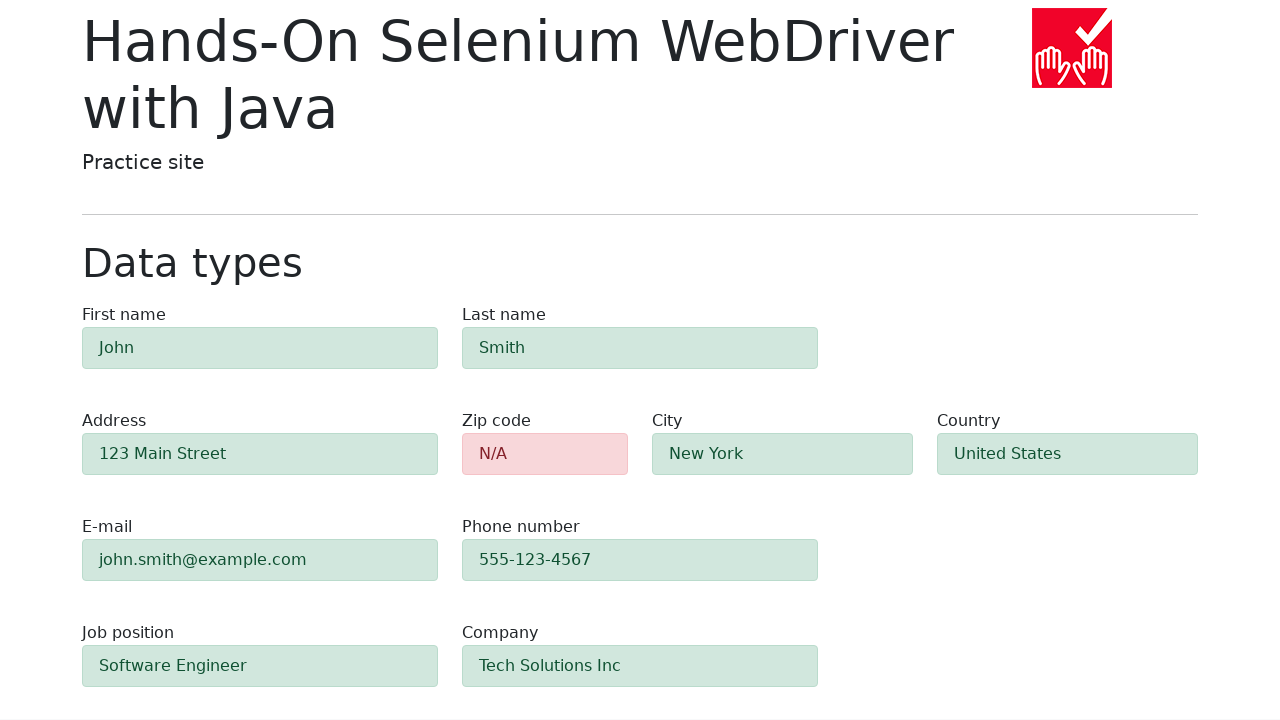

Retrieved background color of #e-mail field (expected green for valid submission)
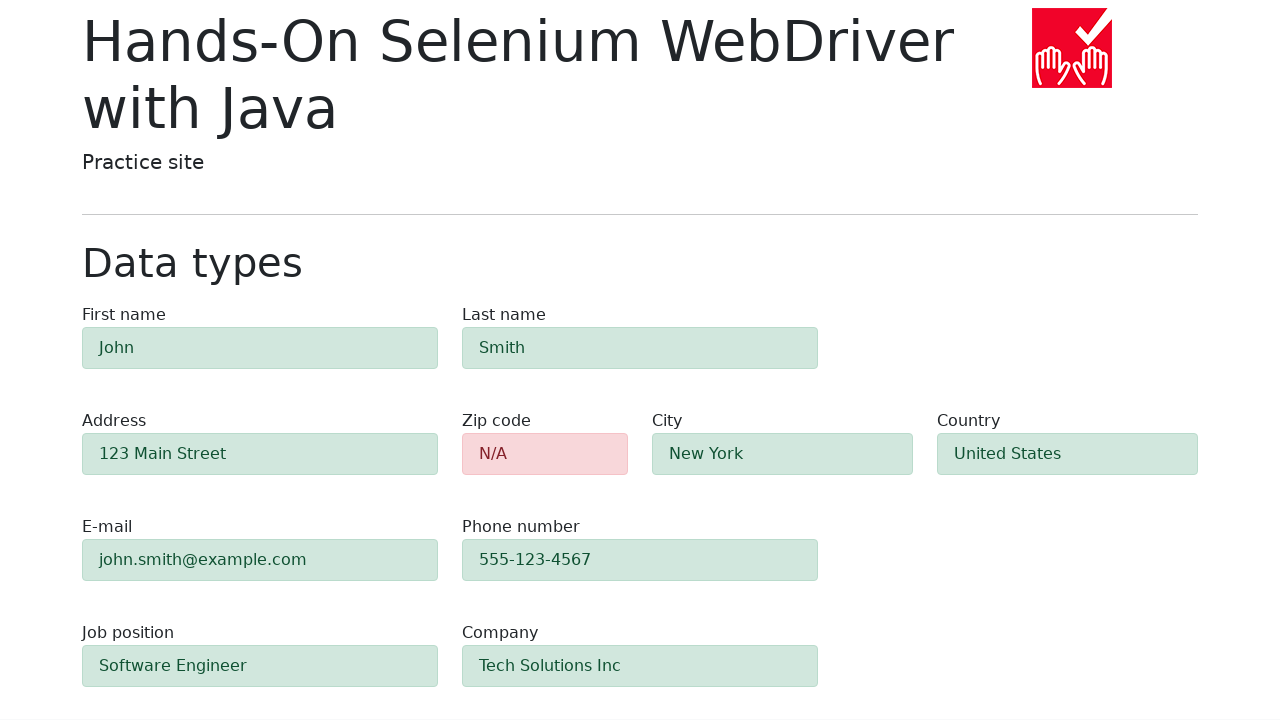

Retrieved background color of #phone field (expected green for valid submission)
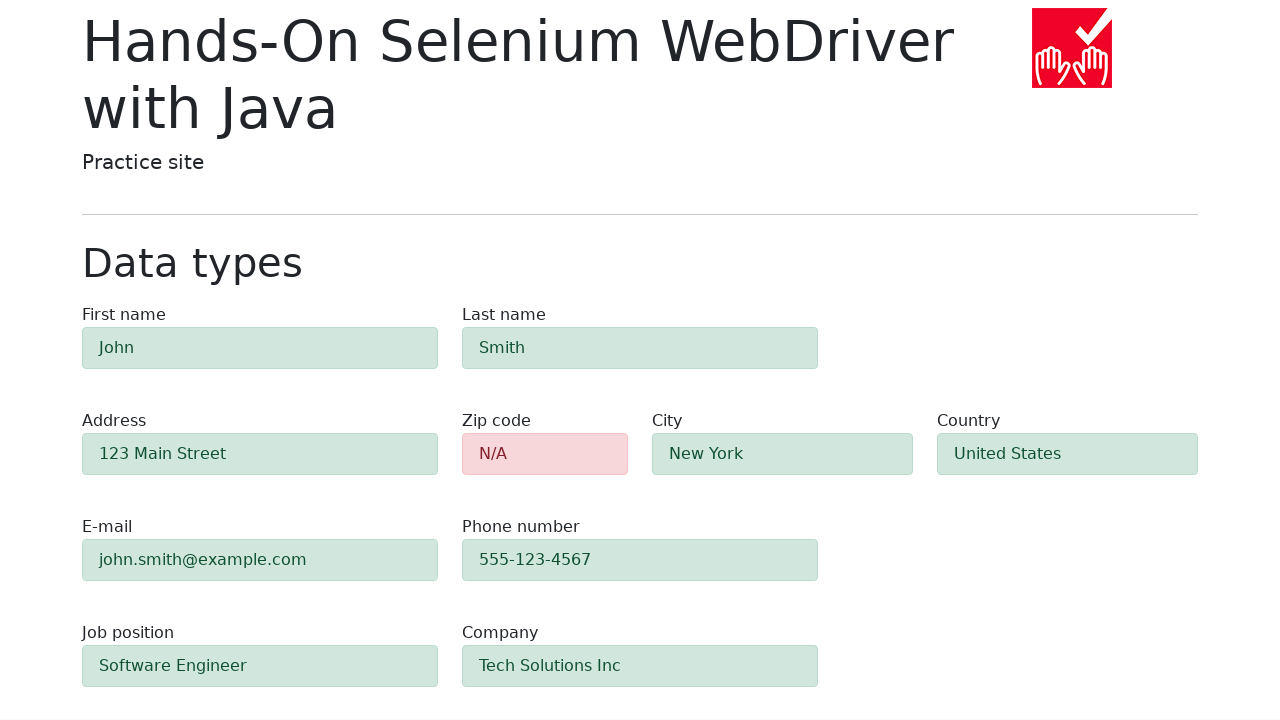

Retrieved background color of #city field (expected green for valid submission)
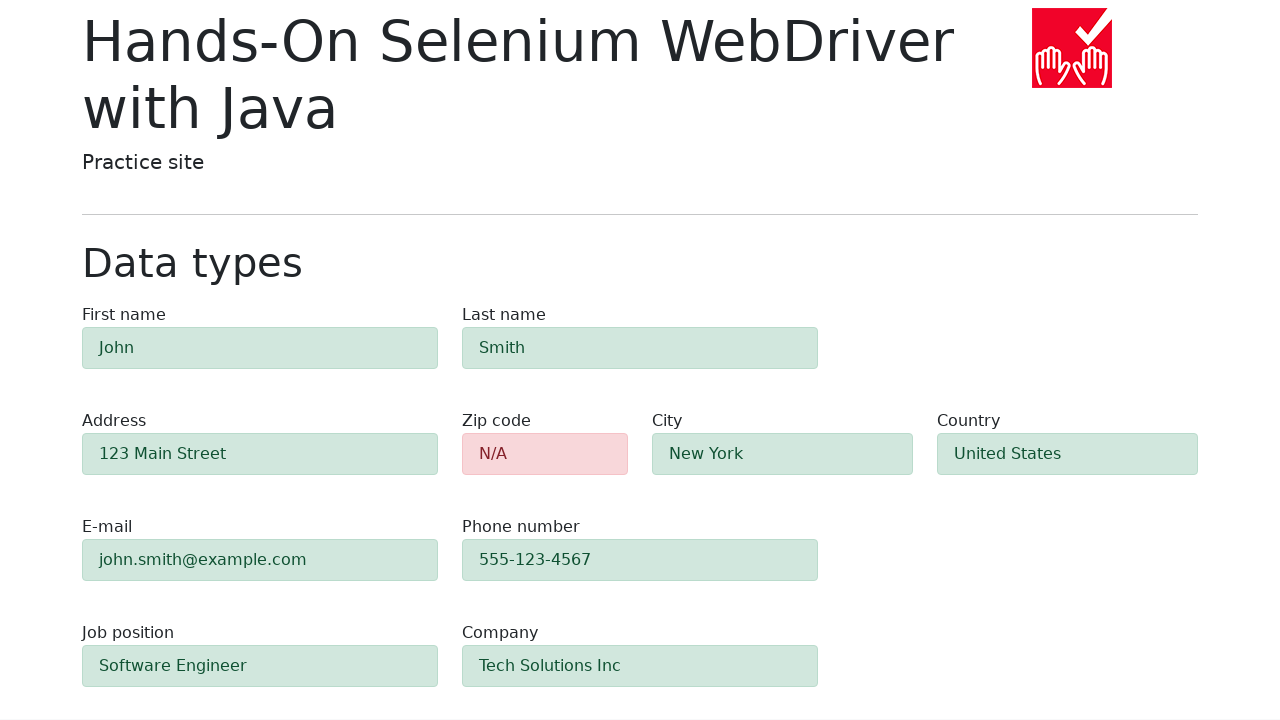

Retrieved background color of #country field (expected green for valid submission)
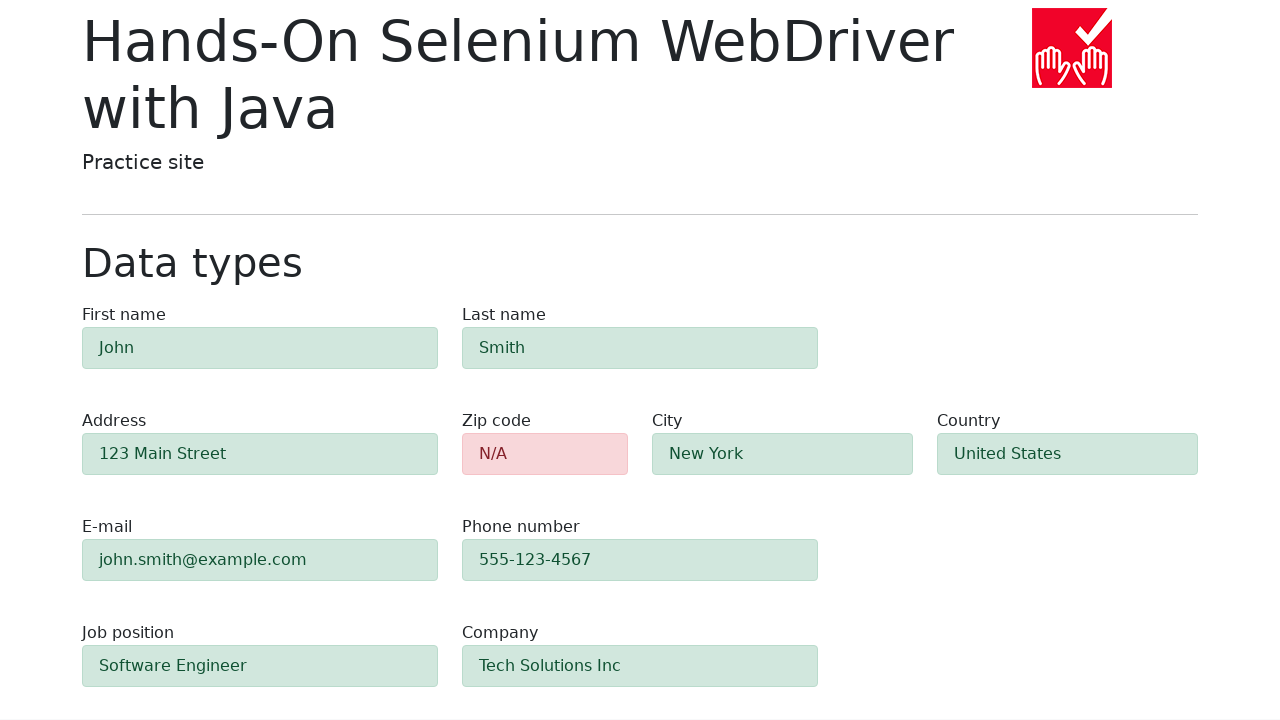

Retrieved background color of #job-position field (expected green for valid submission)
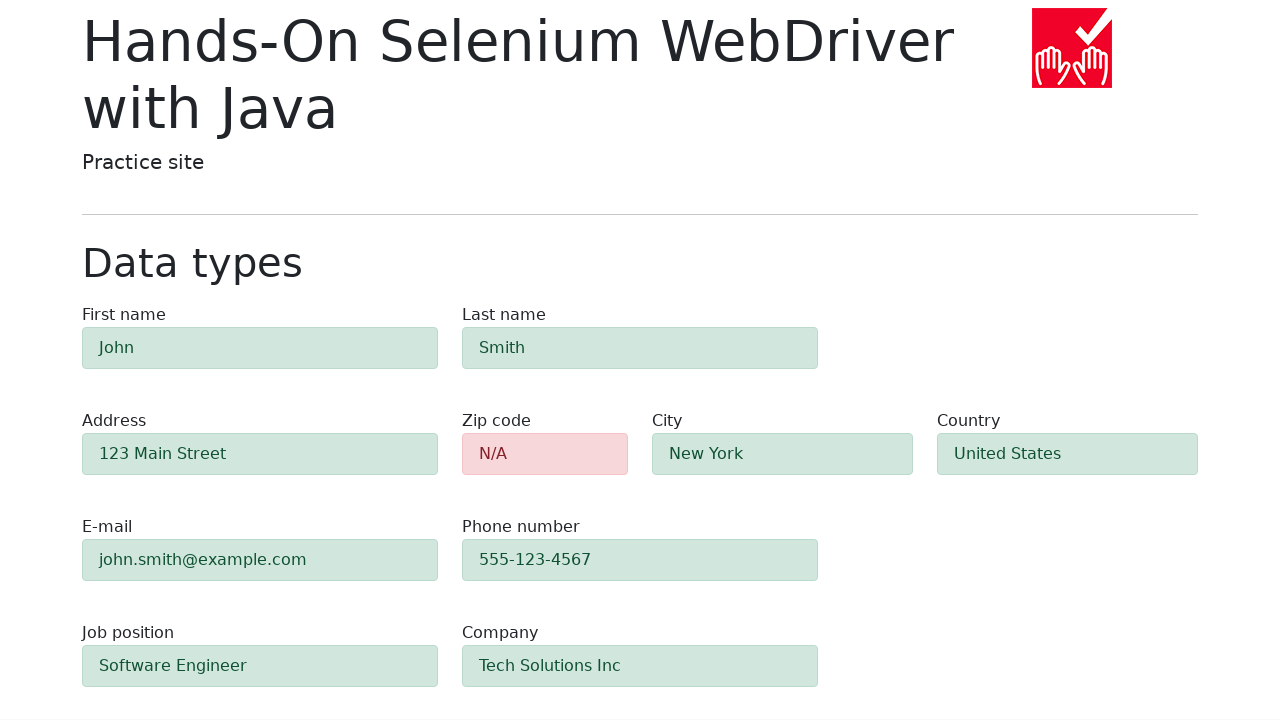

Retrieved background color of #company field (expected green for valid submission)
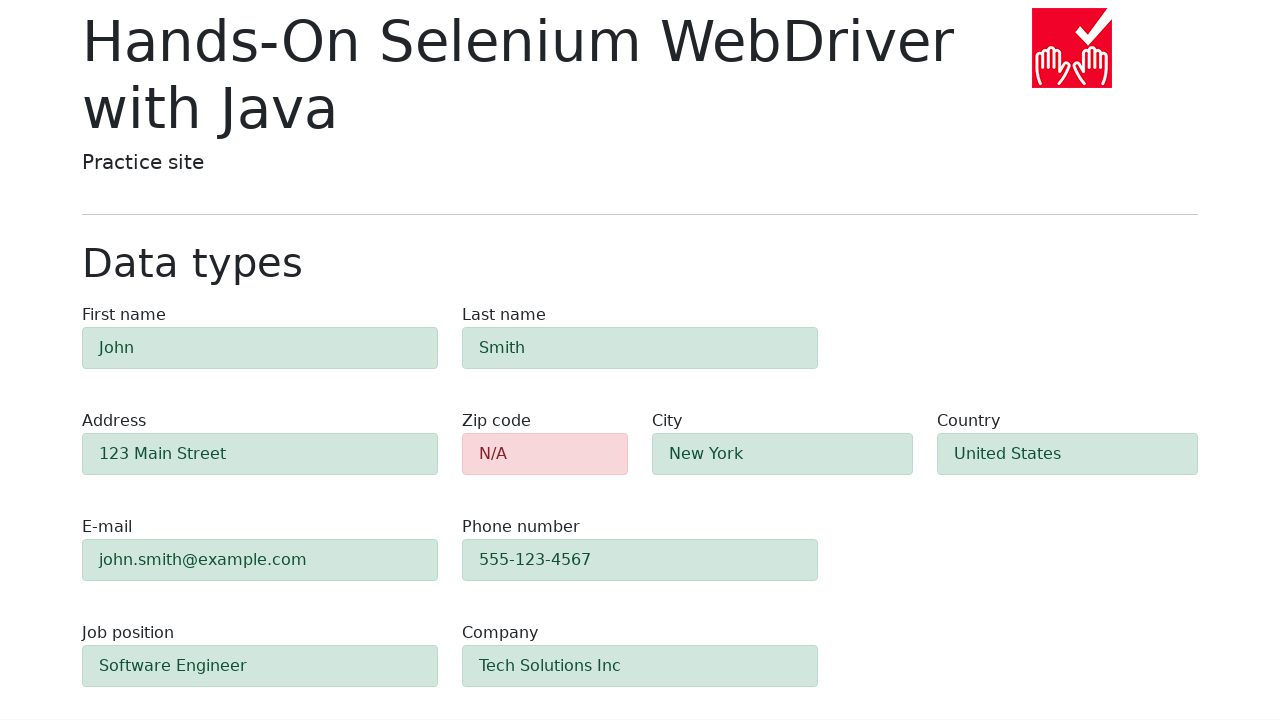

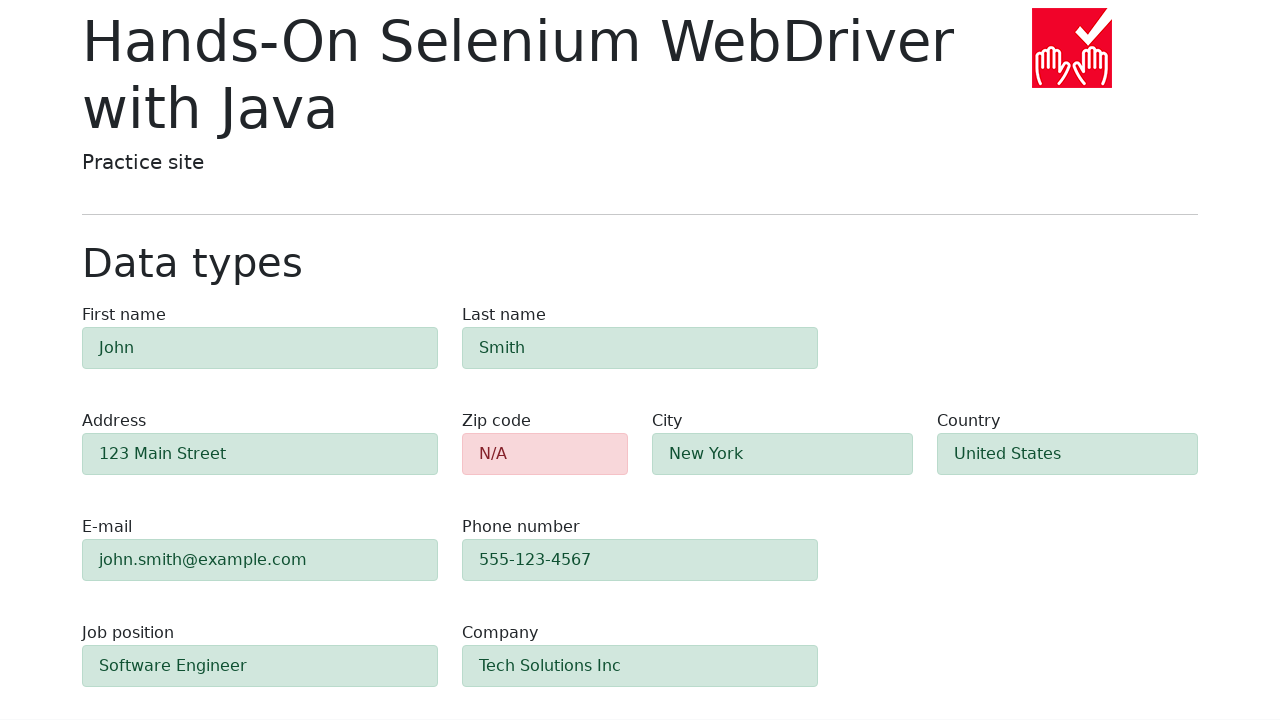